Tests an autocomplete/suggestion dropdown field by entering a partial search term "unit" and navigating through the dropdown suggestions using arrow keys until "United States" is selected.

Starting URL: http://qaclickacademy.com/practice.php

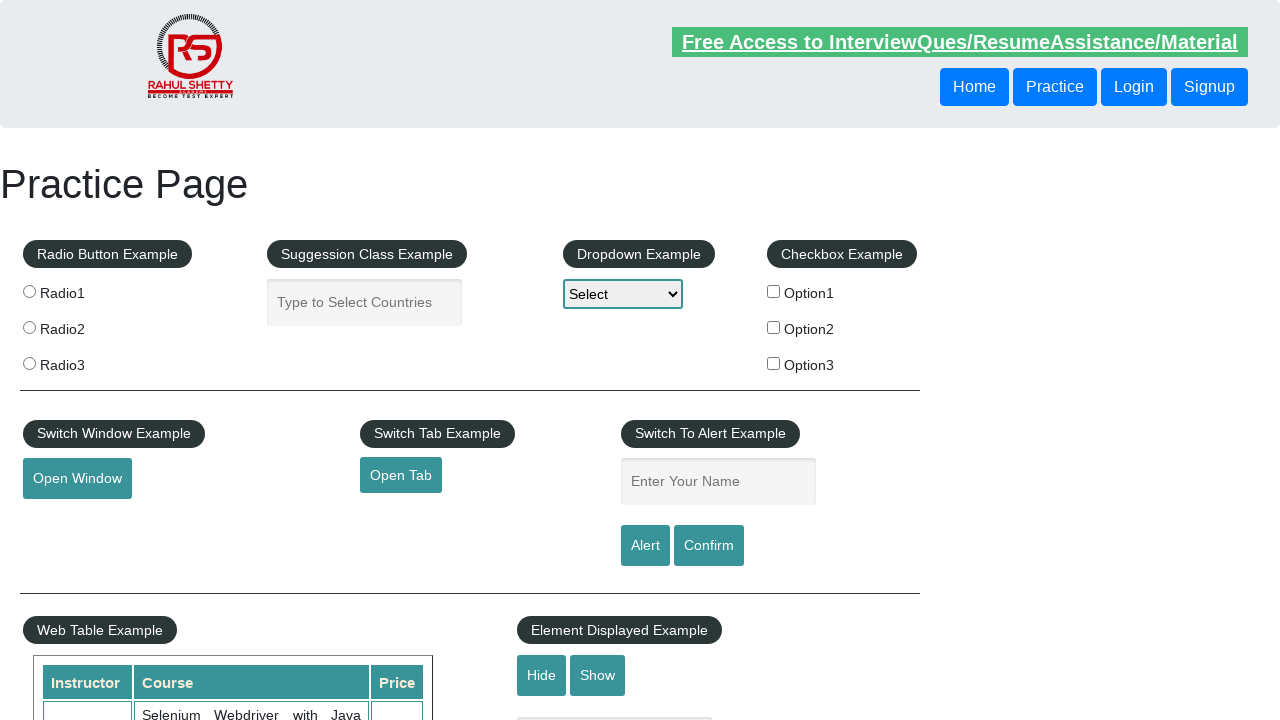

Navigated to http://qaclickacademy.com/practice.php
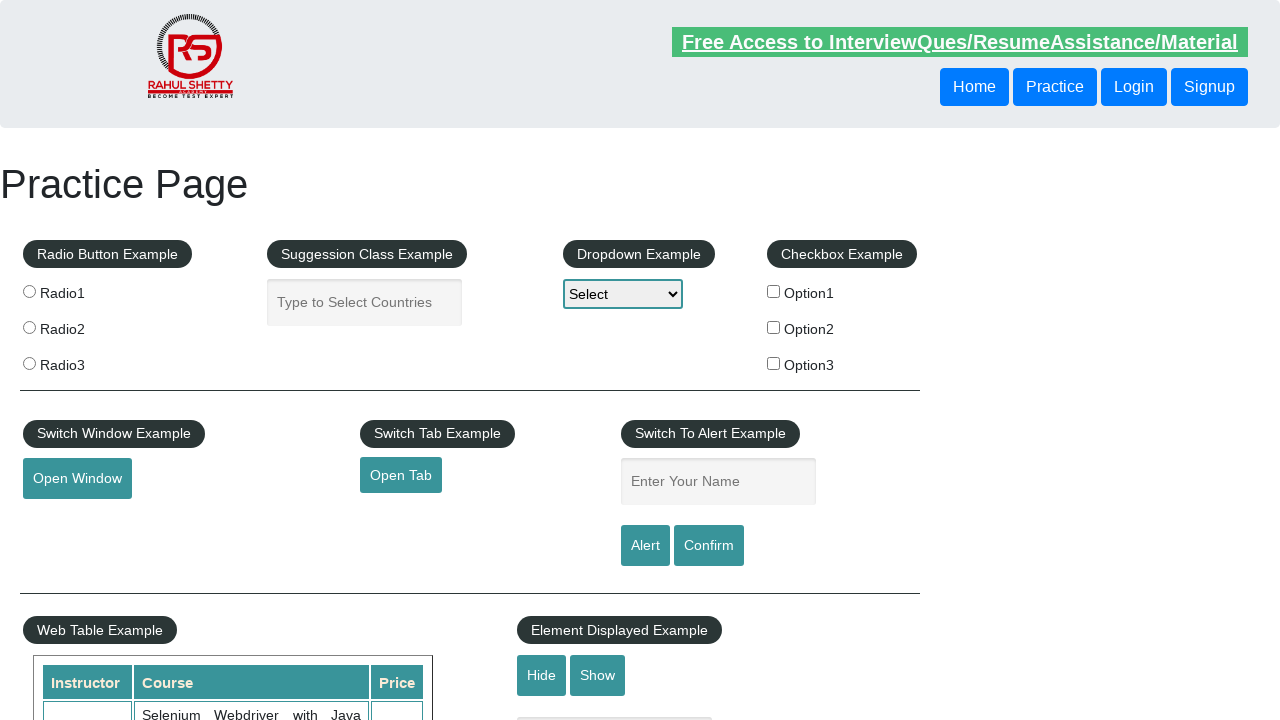

Filled autocomplete field with 'unit' on #autocomplete
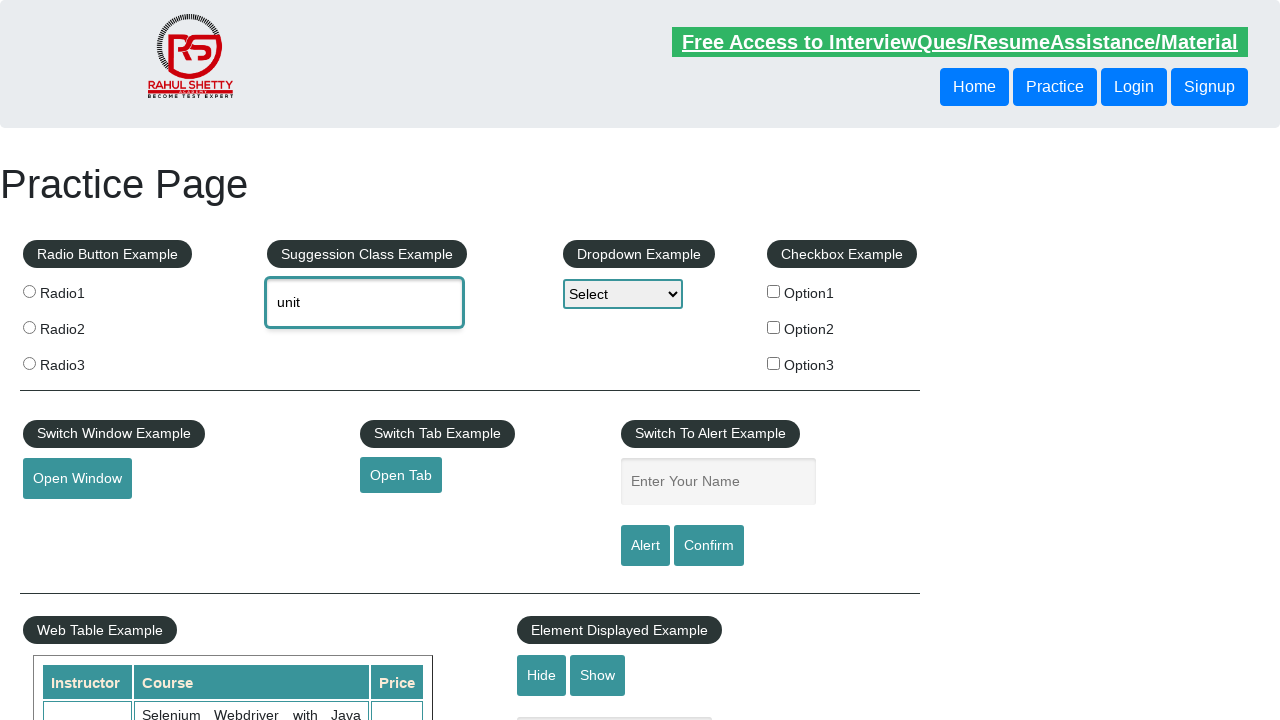

Waited 500ms for autocomplete suggestions to appear
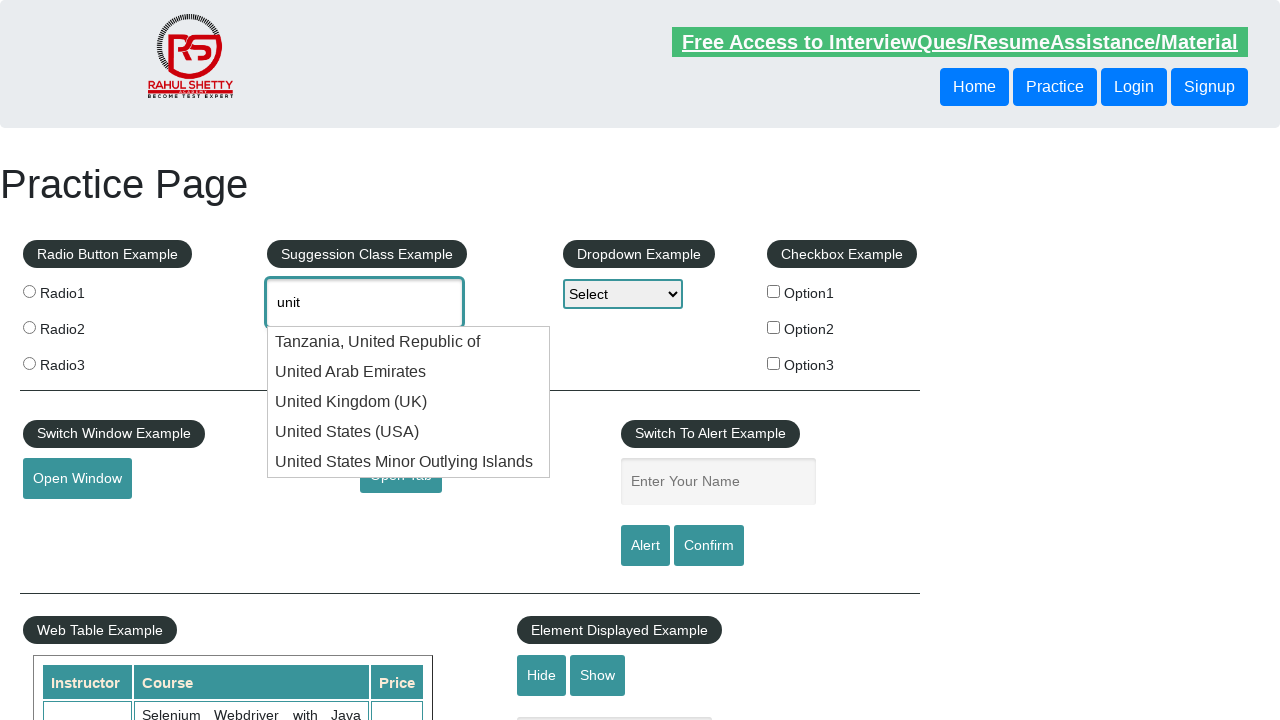

Pressed ArrowDown key to navigate to next suggestion on #autocomplete
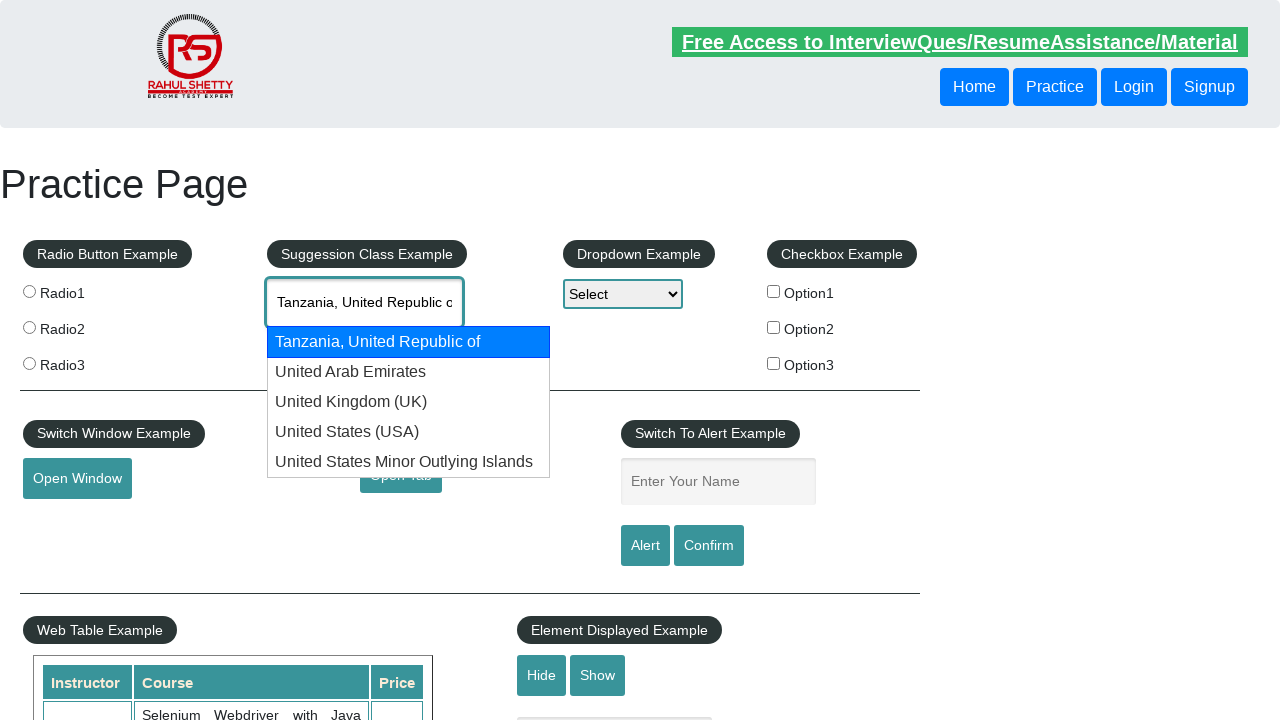

Waited 100ms for suggestion to update
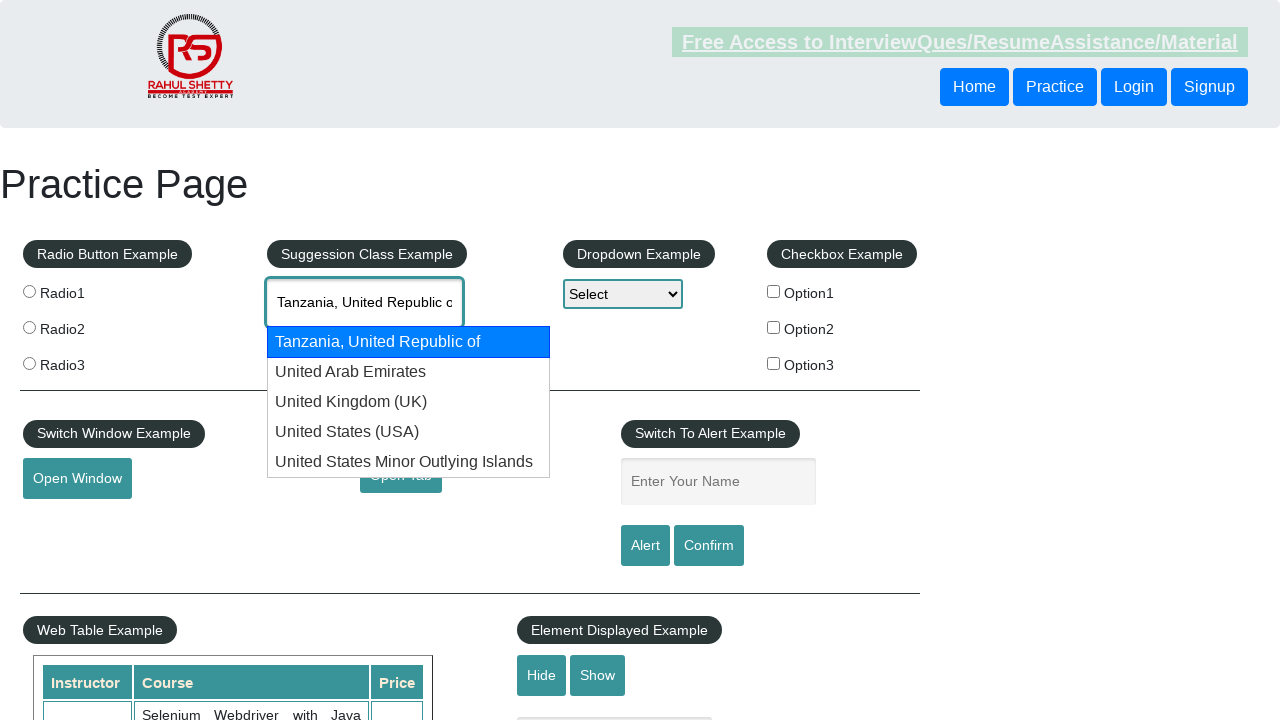

Retrieved current autocomplete value: 'Tanzania, United Republic of'
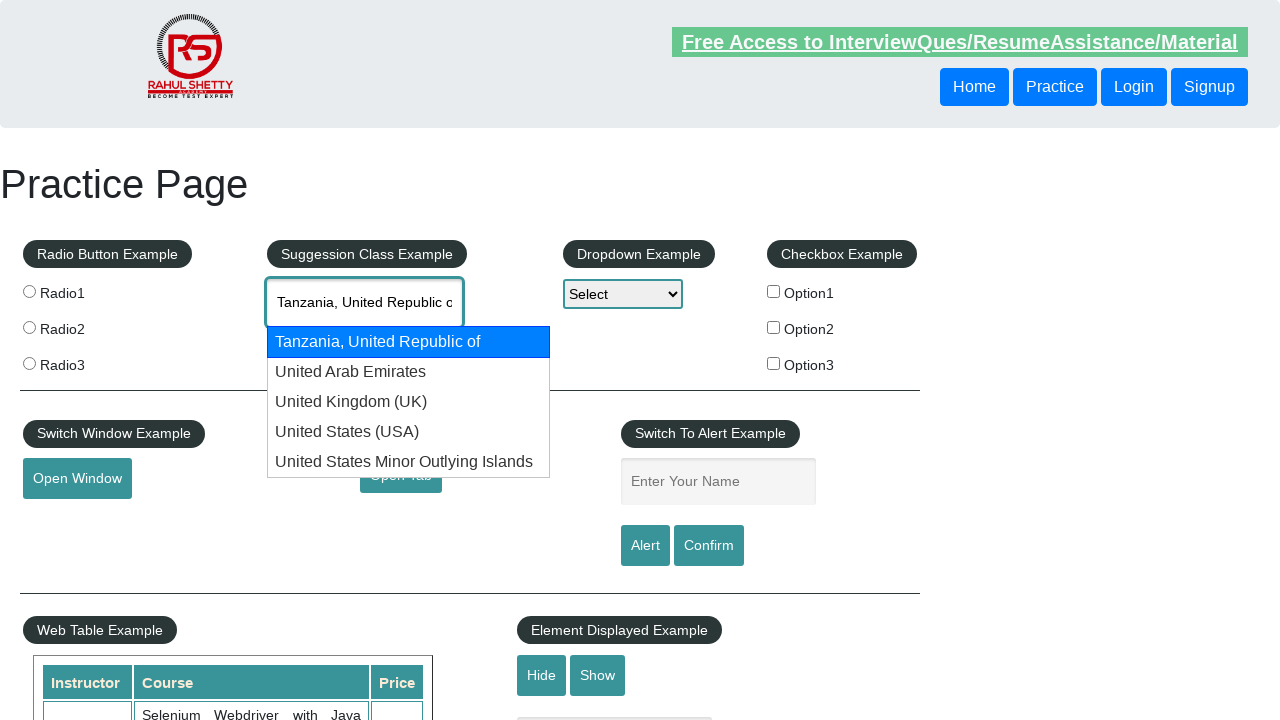

Pressed ArrowDown key to navigate to next suggestion on #autocomplete
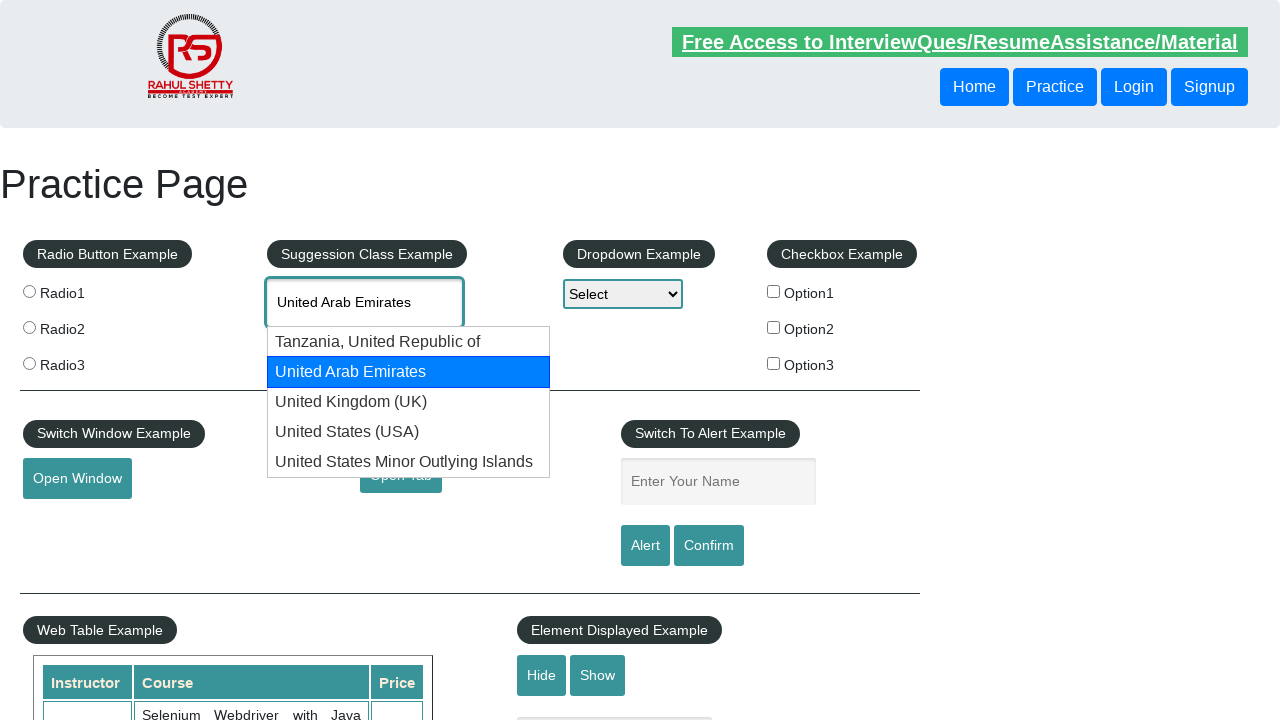

Waited 100ms for suggestion to update
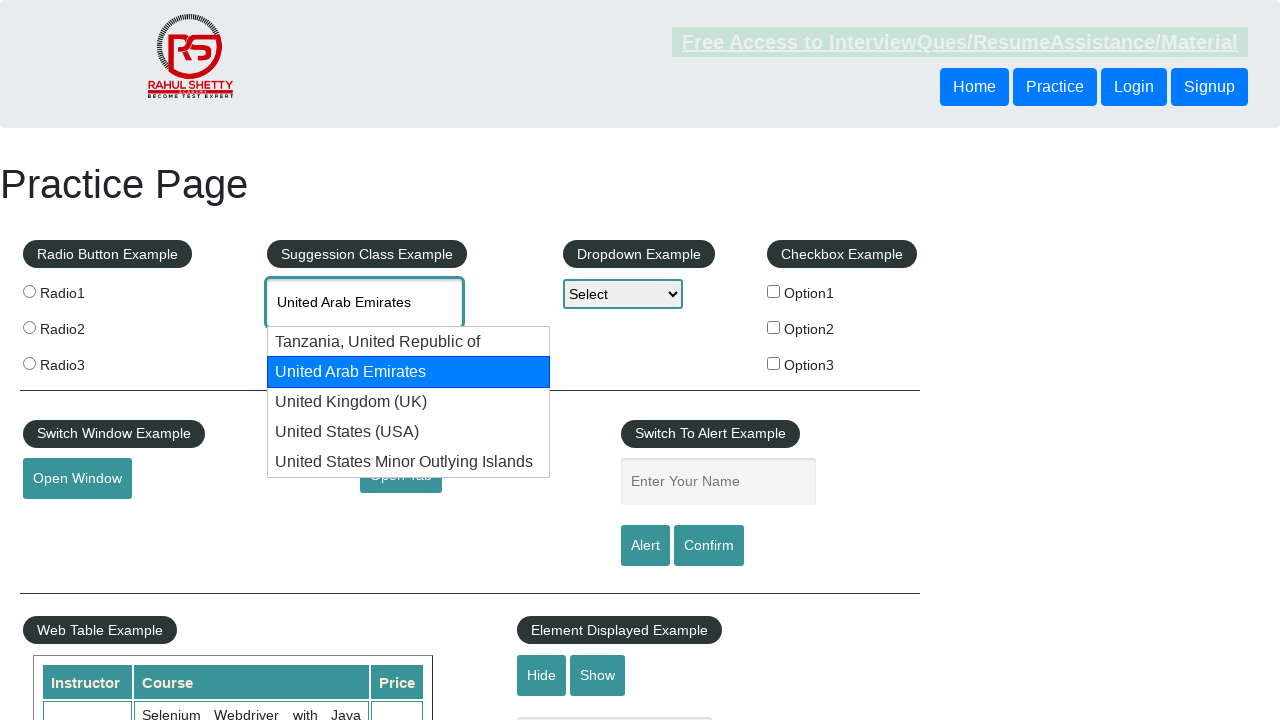

Retrieved current autocomplete value: 'United Arab Emirates'
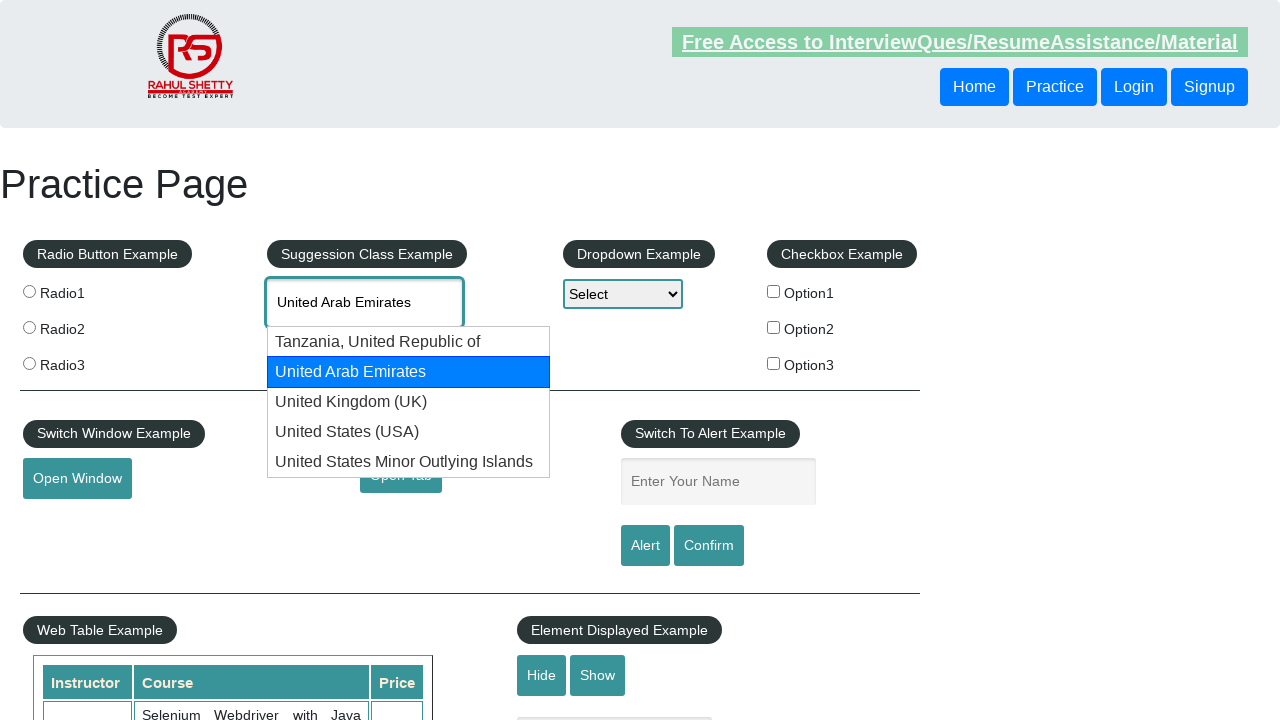

Pressed ArrowDown key to navigate to next suggestion on #autocomplete
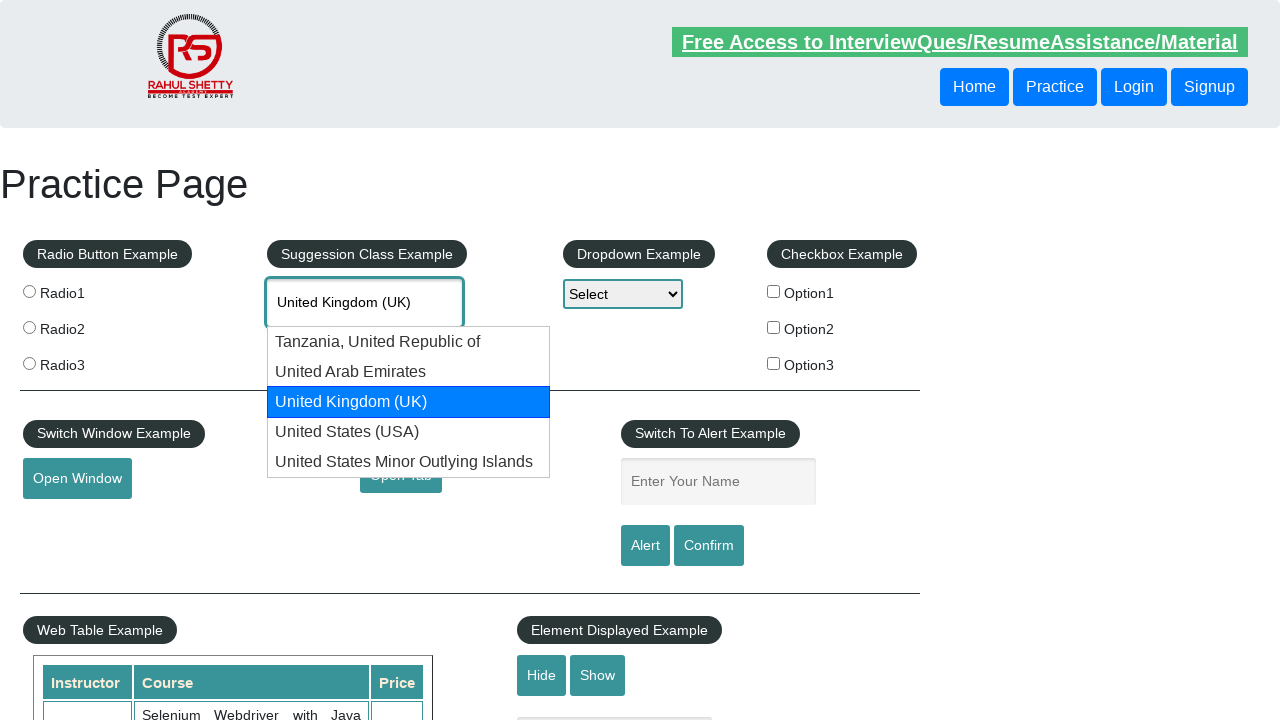

Waited 100ms for suggestion to update
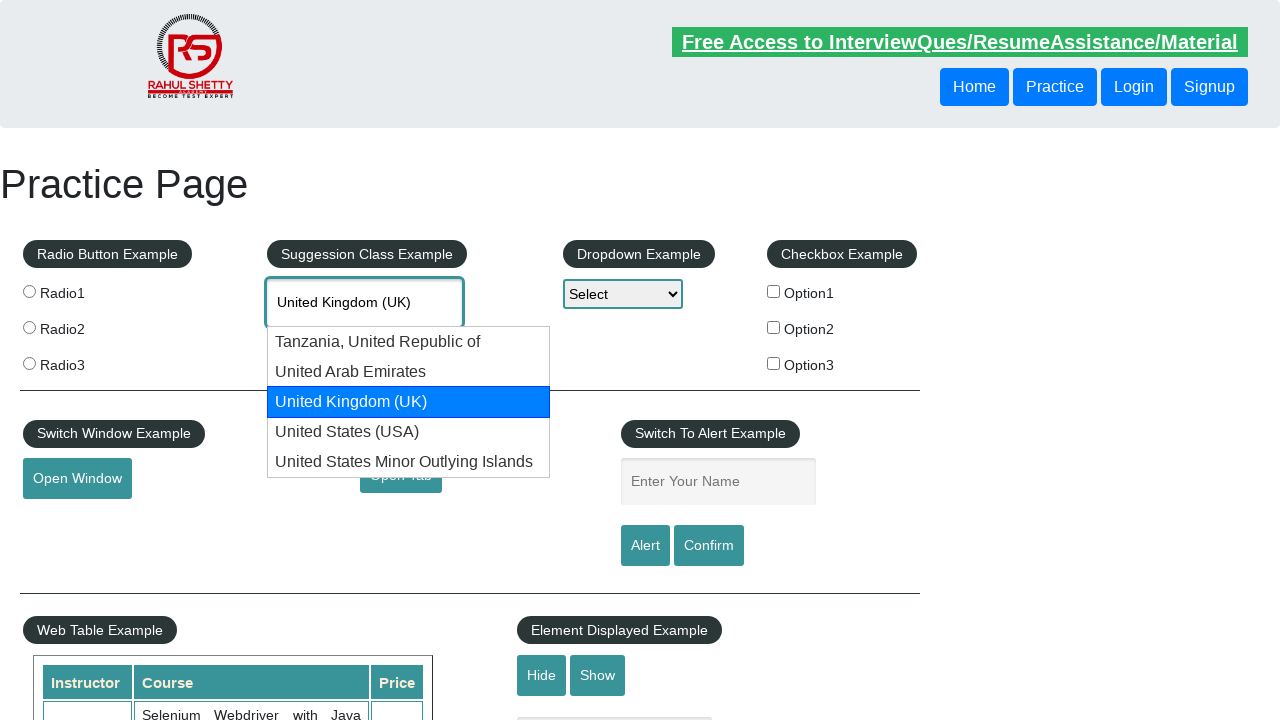

Retrieved current autocomplete value: 'United Kingdom (UK)'
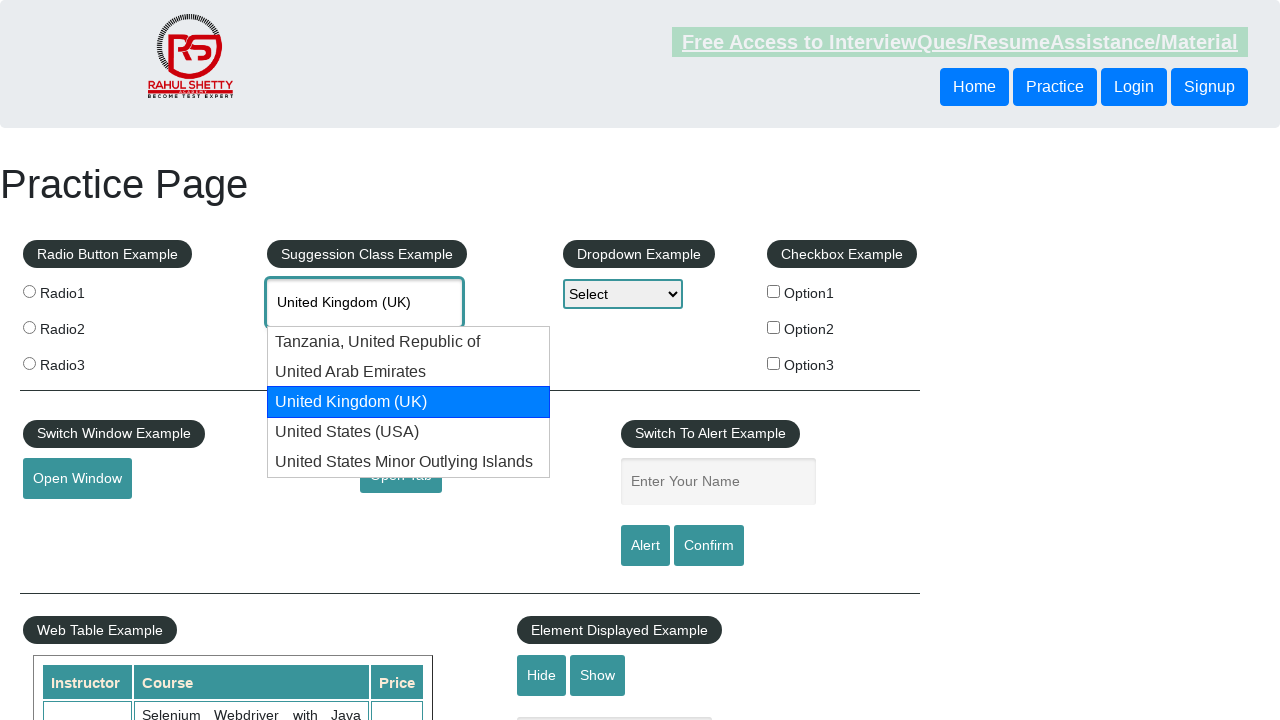

Pressed ArrowDown key to navigate to next suggestion on #autocomplete
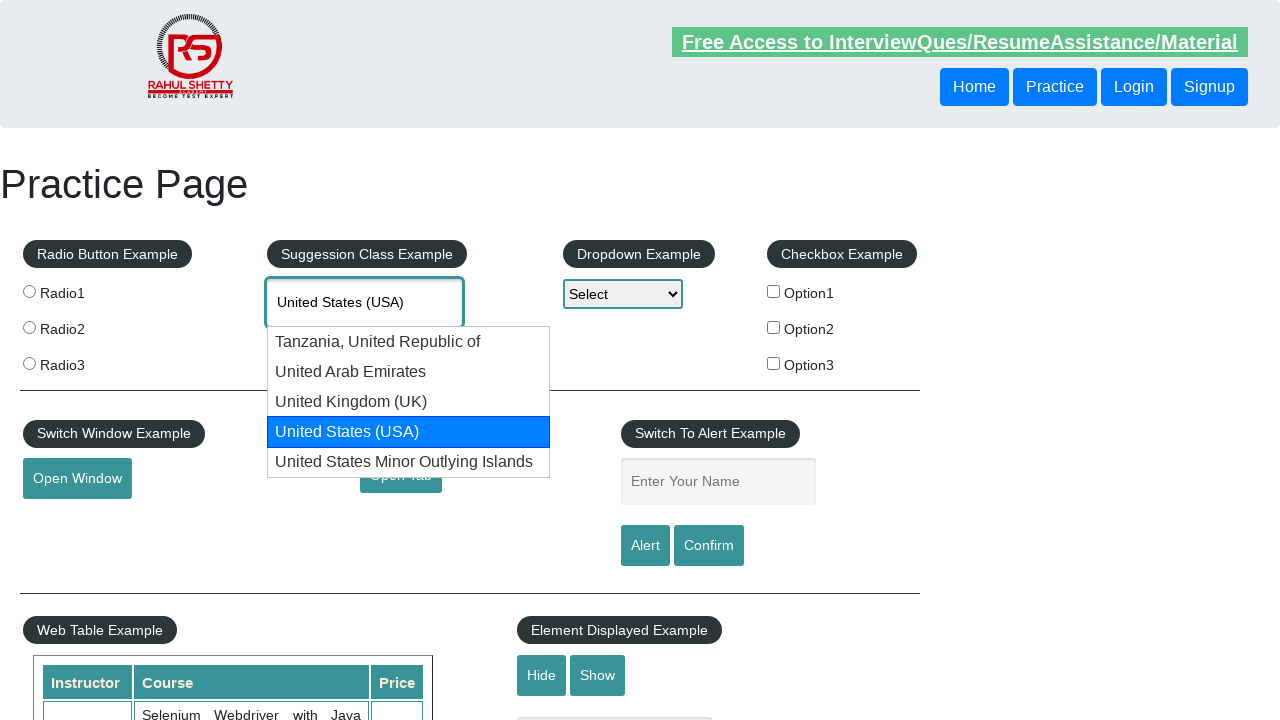

Waited 100ms for suggestion to update
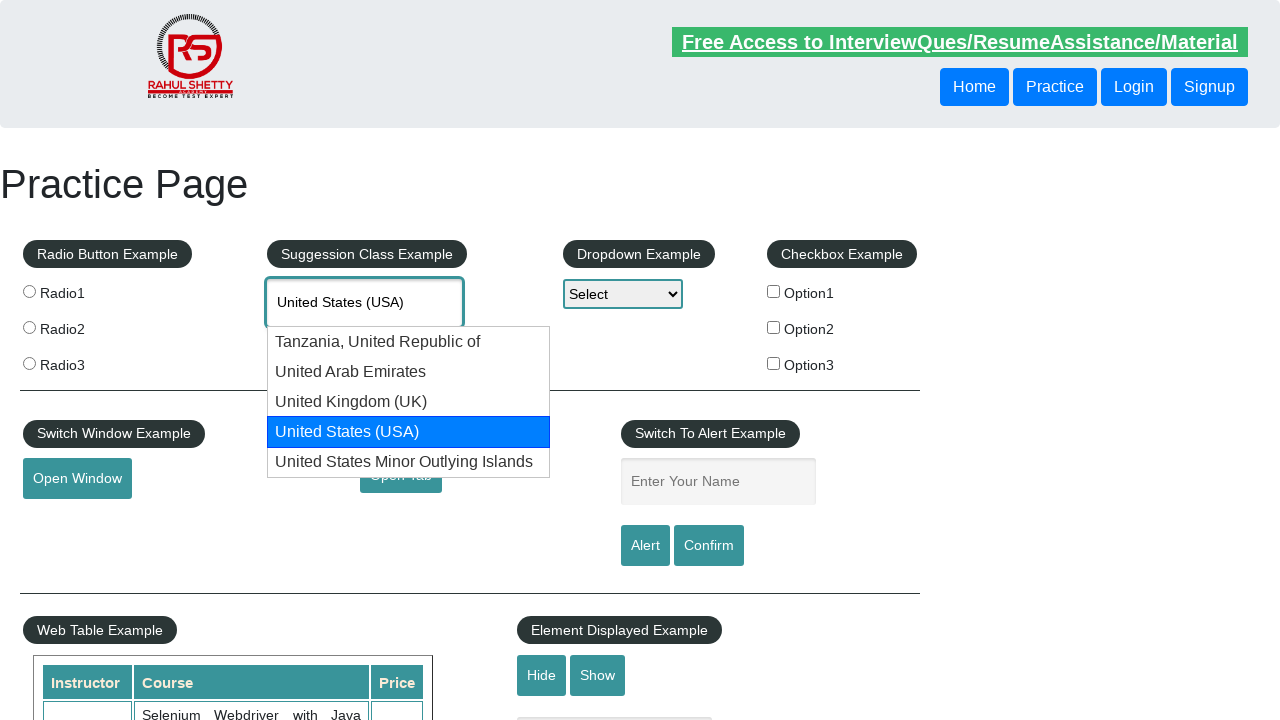

Retrieved current autocomplete value: 'United States (USA)'
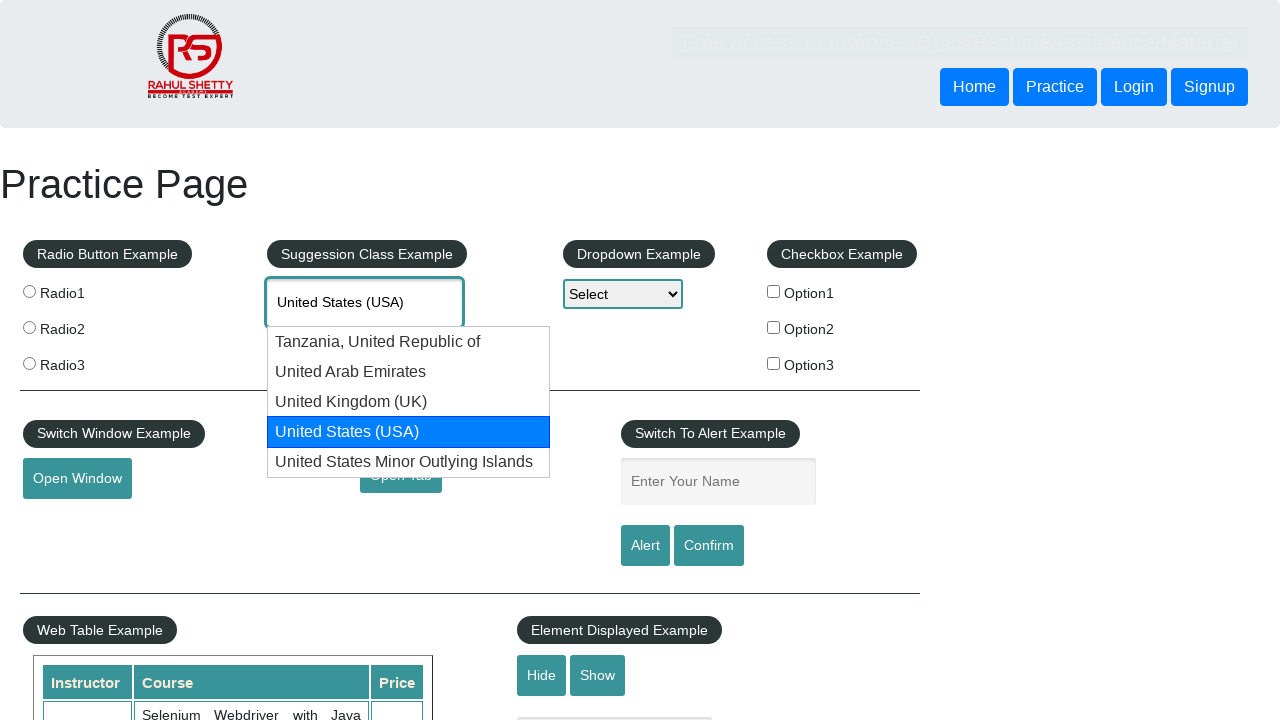

Pressed ArrowDown key to navigate to next suggestion on #autocomplete
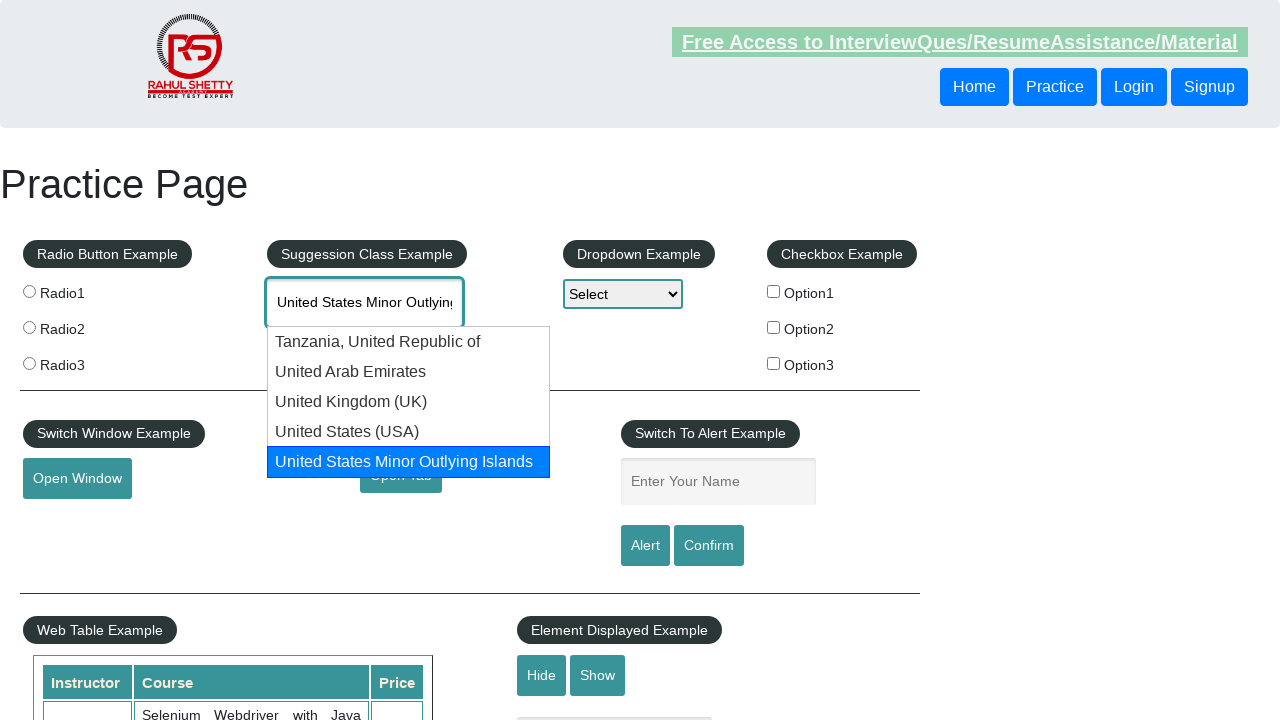

Waited 100ms for suggestion to update
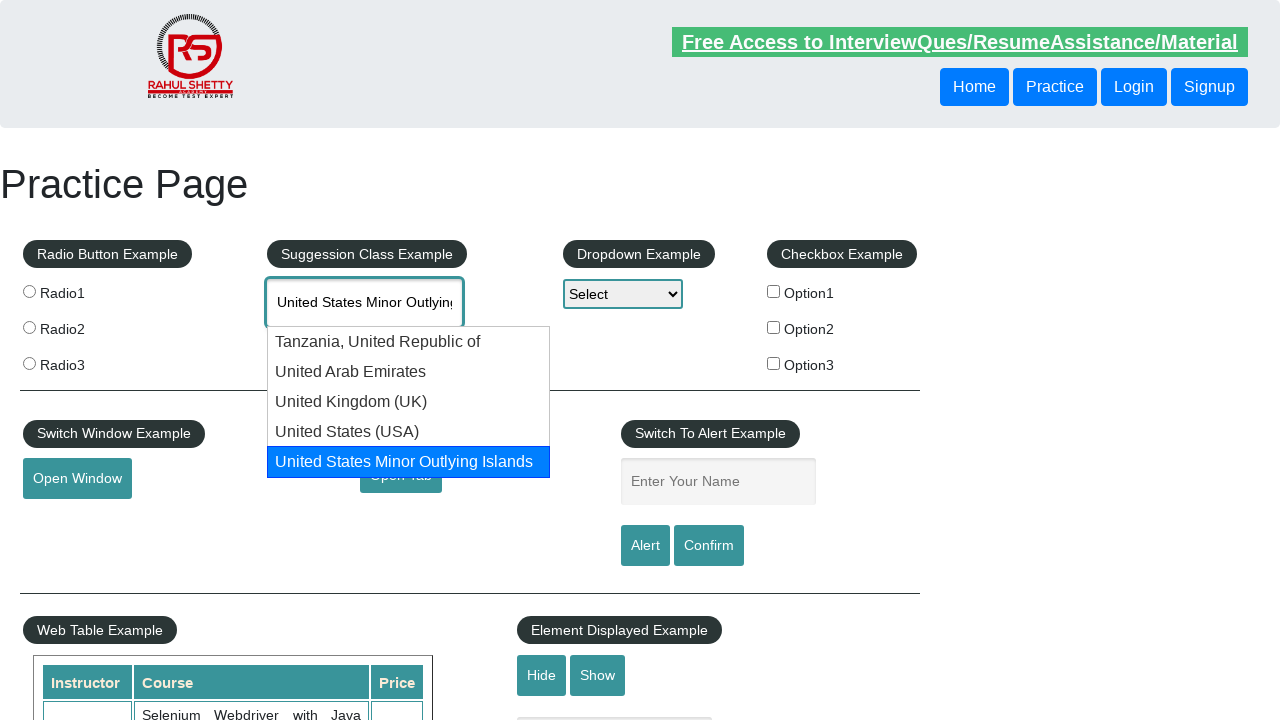

Retrieved current autocomplete value: 'United States Minor Outlying Islands'
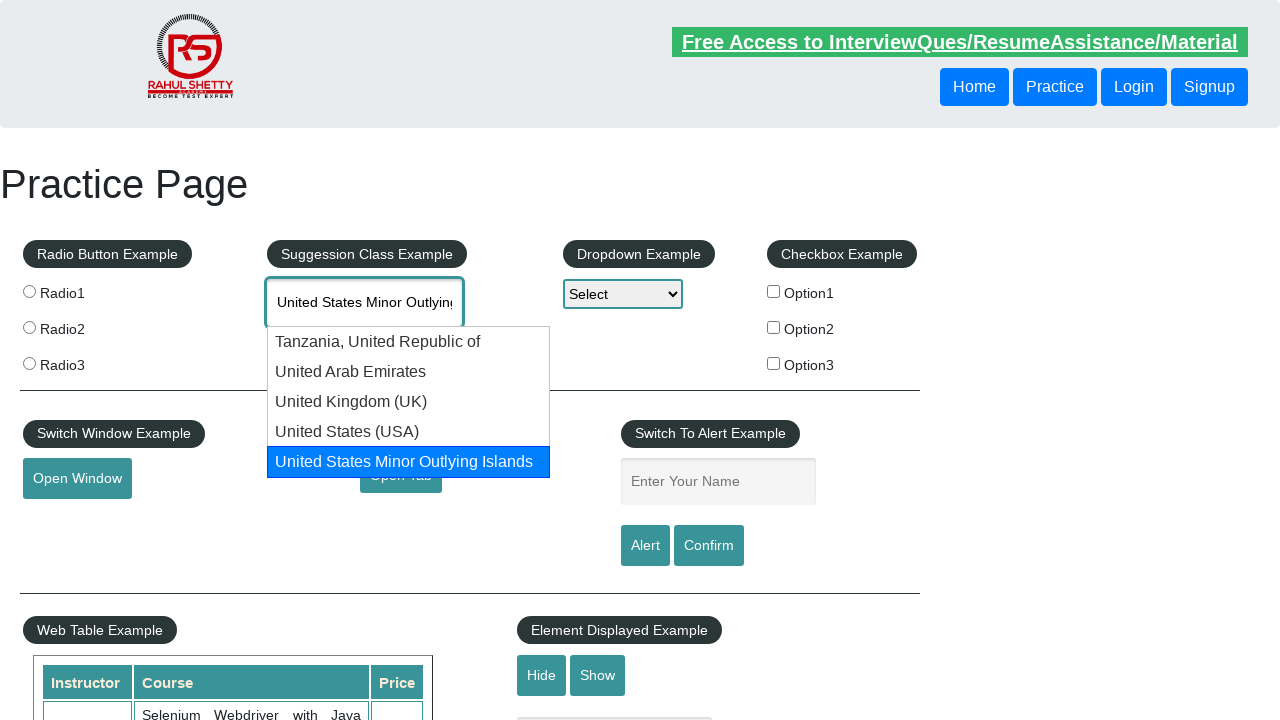

Pressed ArrowDown key to navigate to next suggestion on #autocomplete
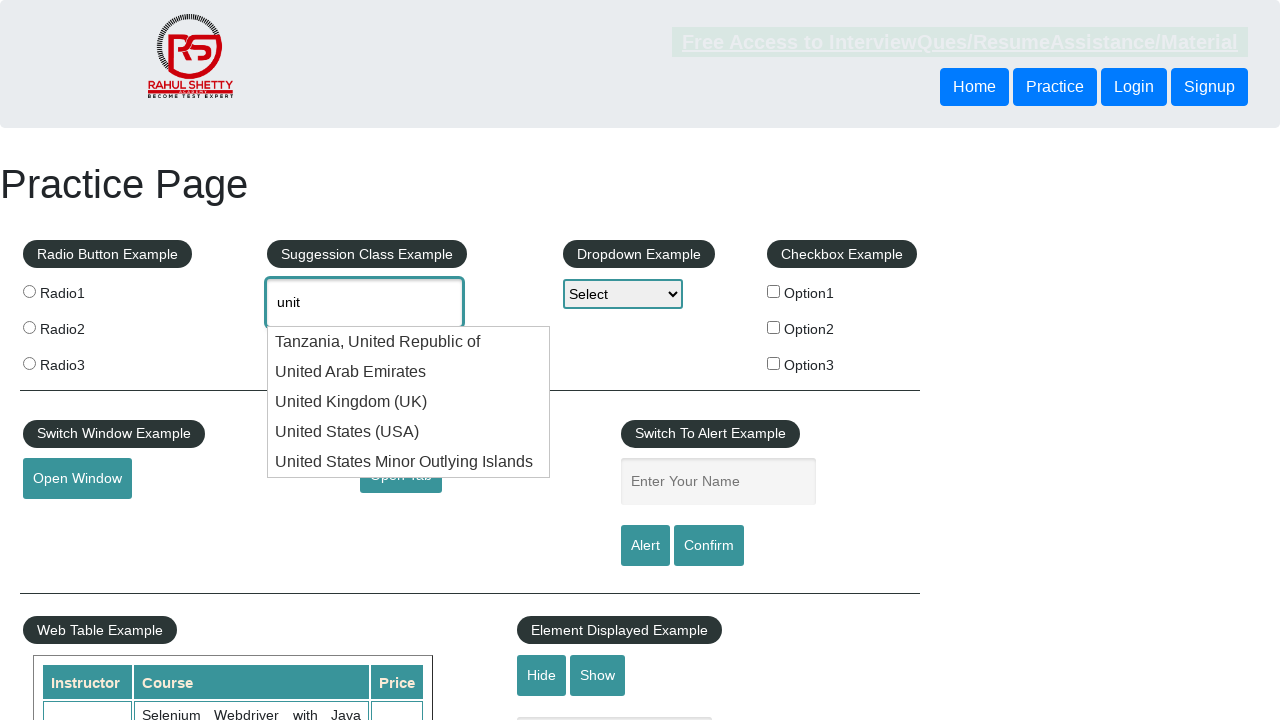

Waited 100ms for suggestion to update
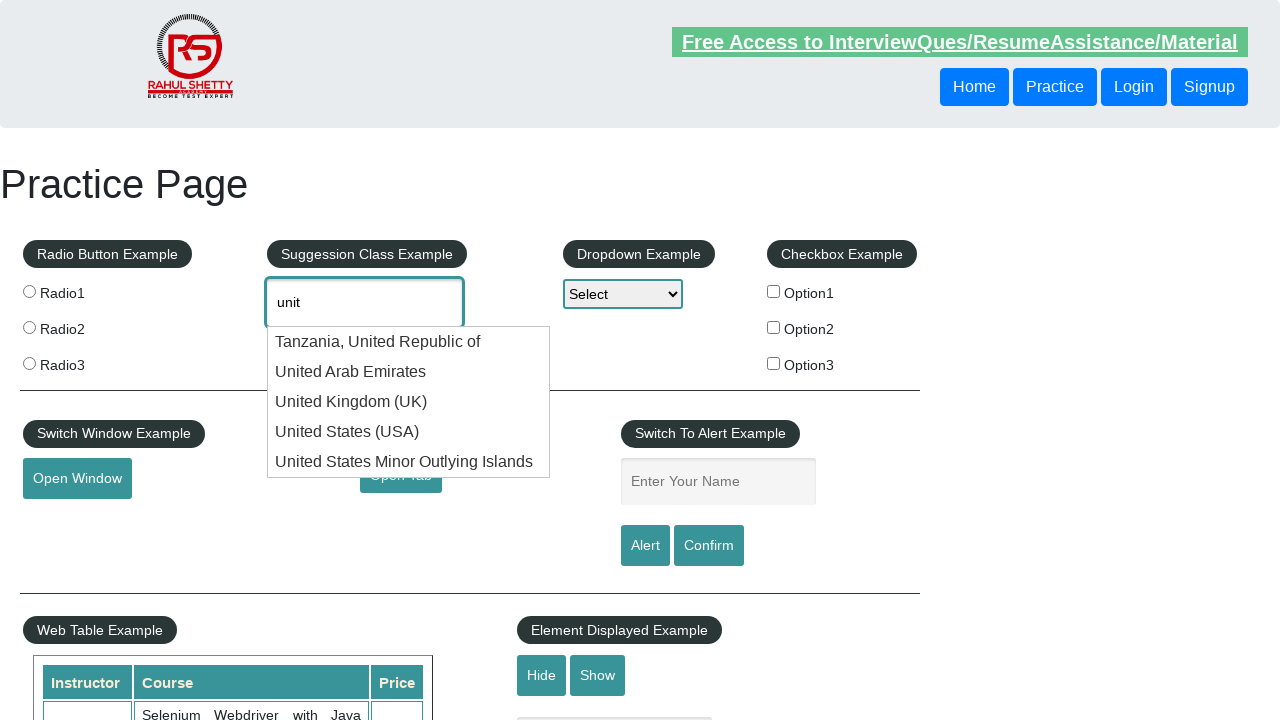

Retrieved current autocomplete value: 'unit'
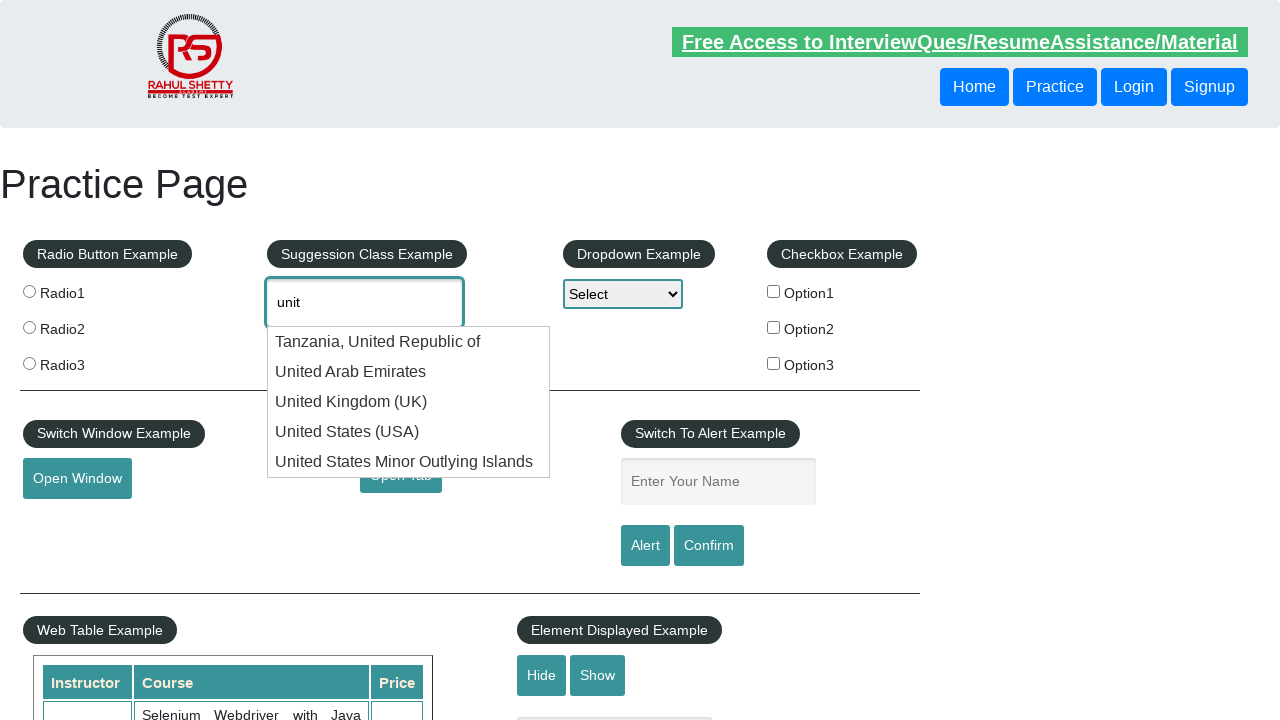

Pressed ArrowDown key to navigate to next suggestion on #autocomplete
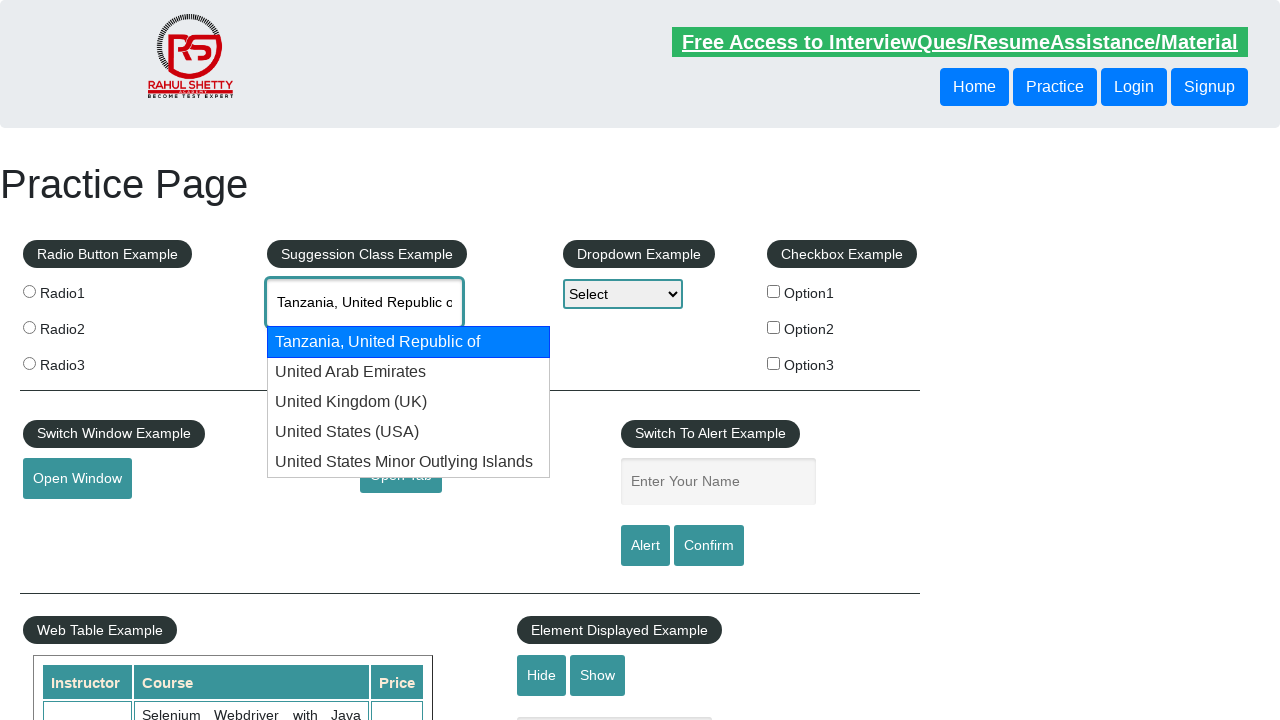

Waited 100ms for suggestion to update
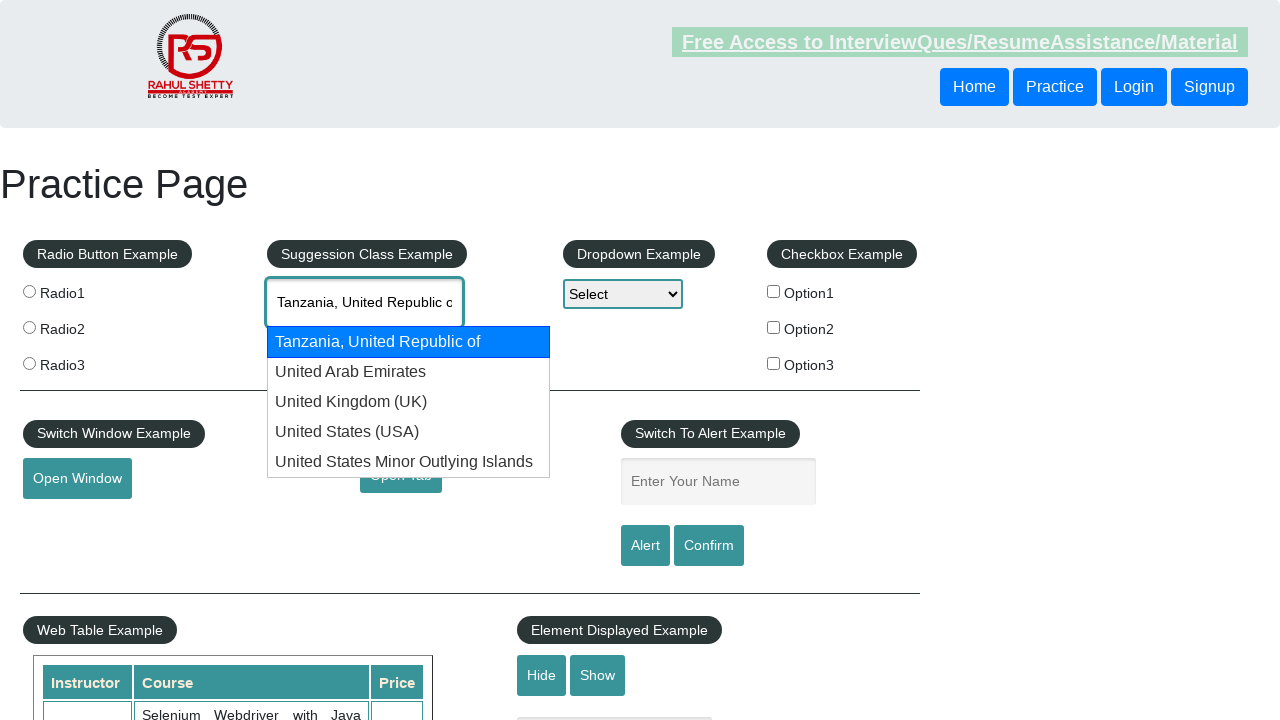

Retrieved current autocomplete value: 'Tanzania, United Republic of'
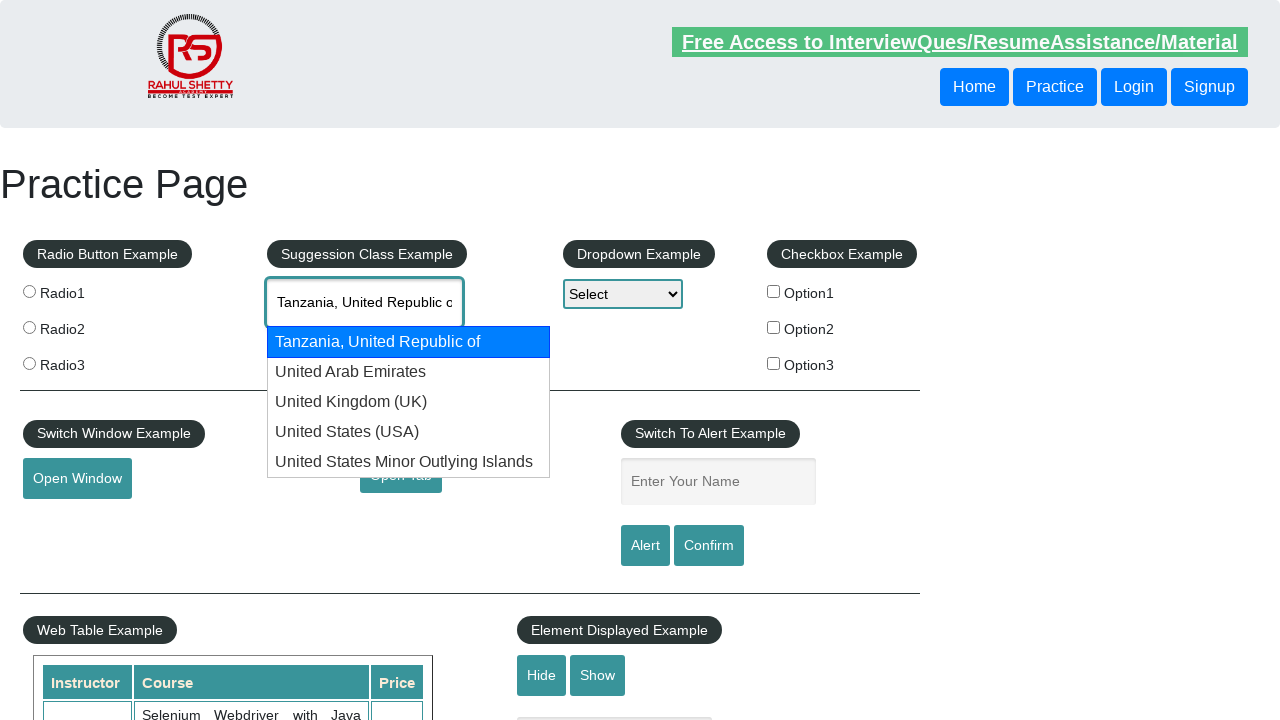

Pressed ArrowDown key to navigate to next suggestion on #autocomplete
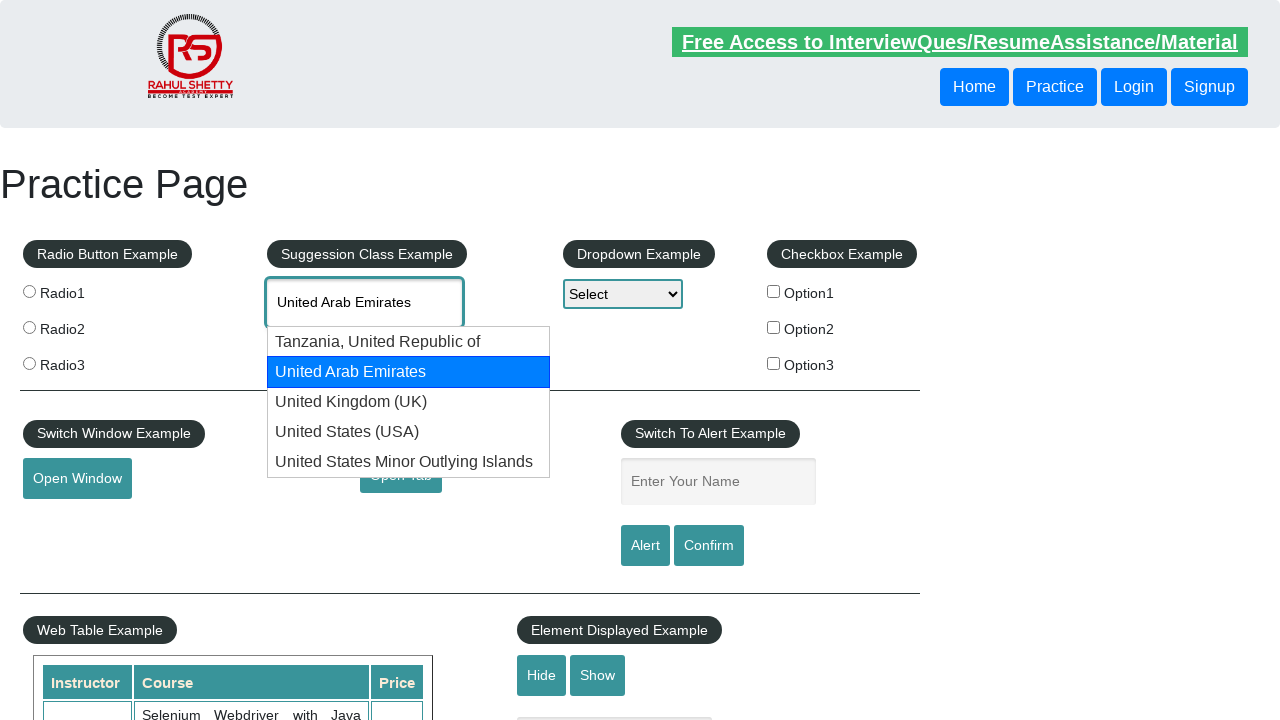

Waited 100ms for suggestion to update
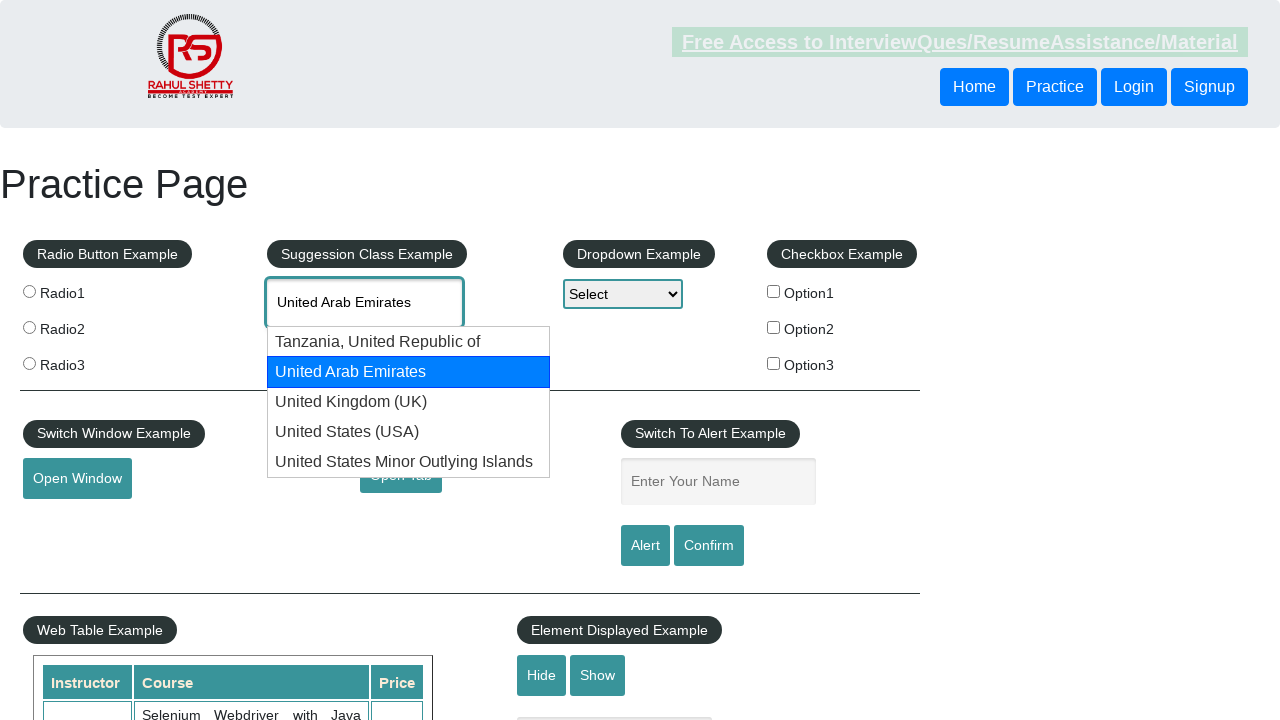

Retrieved current autocomplete value: 'United Arab Emirates'
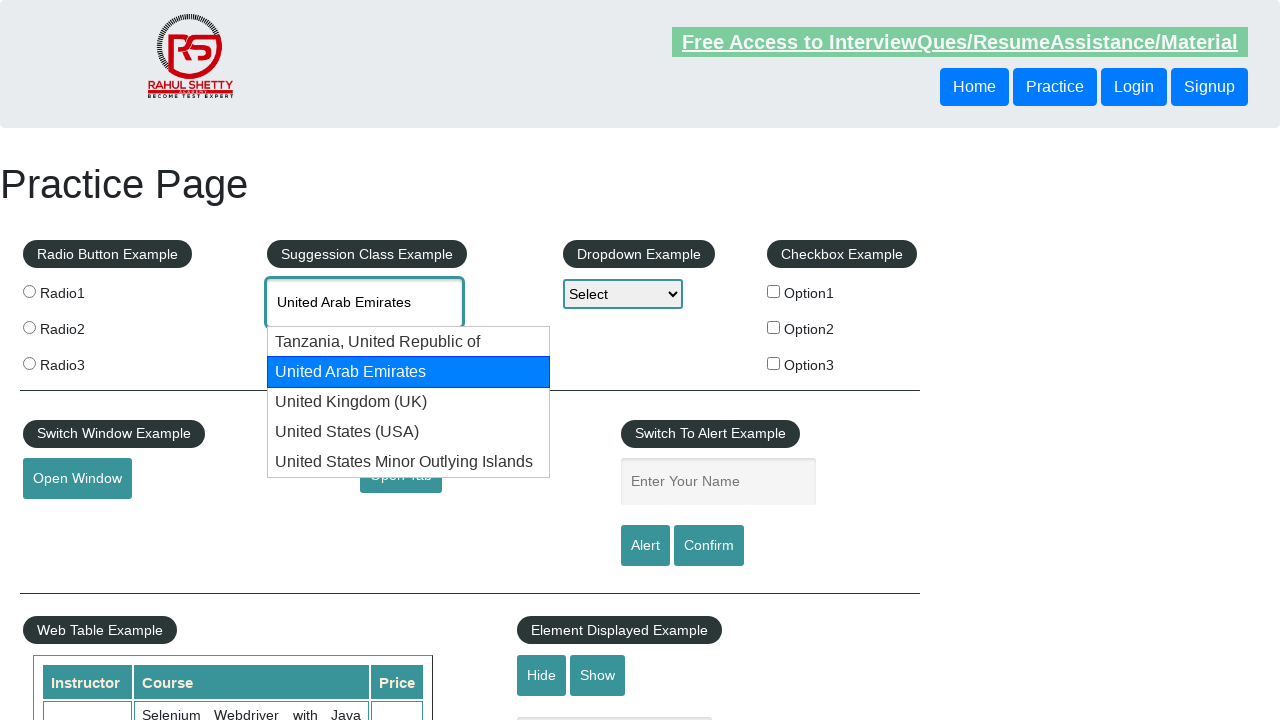

Pressed ArrowDown key to navigate to next suggestion on #autocomplete
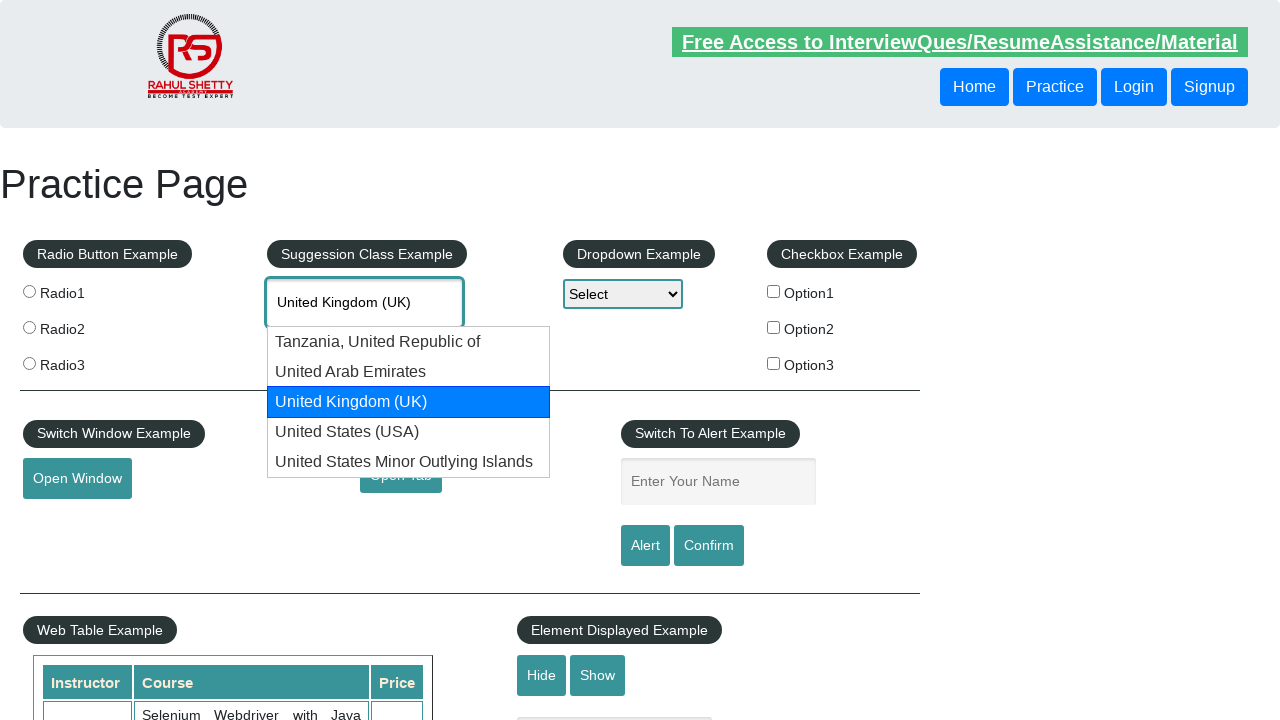

Waited 100ms for suggestion to update
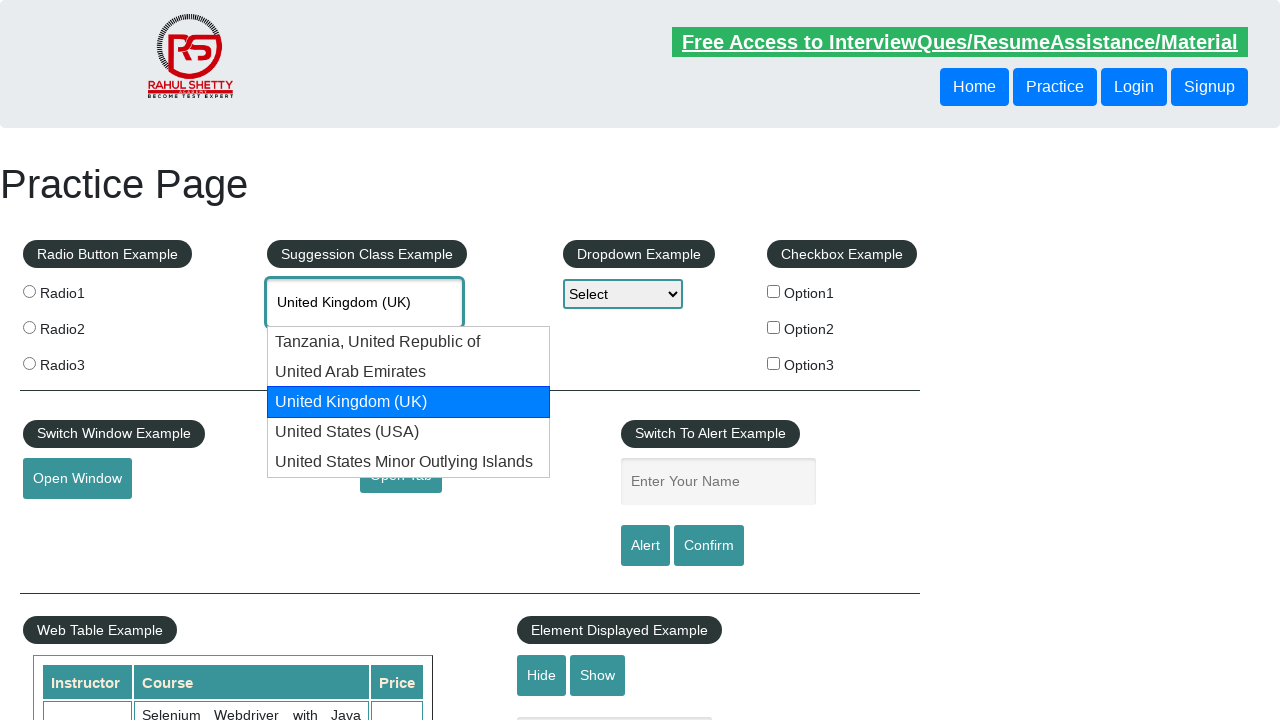

Retrieved current autocomplete value: 'United Kingdom (UK)'
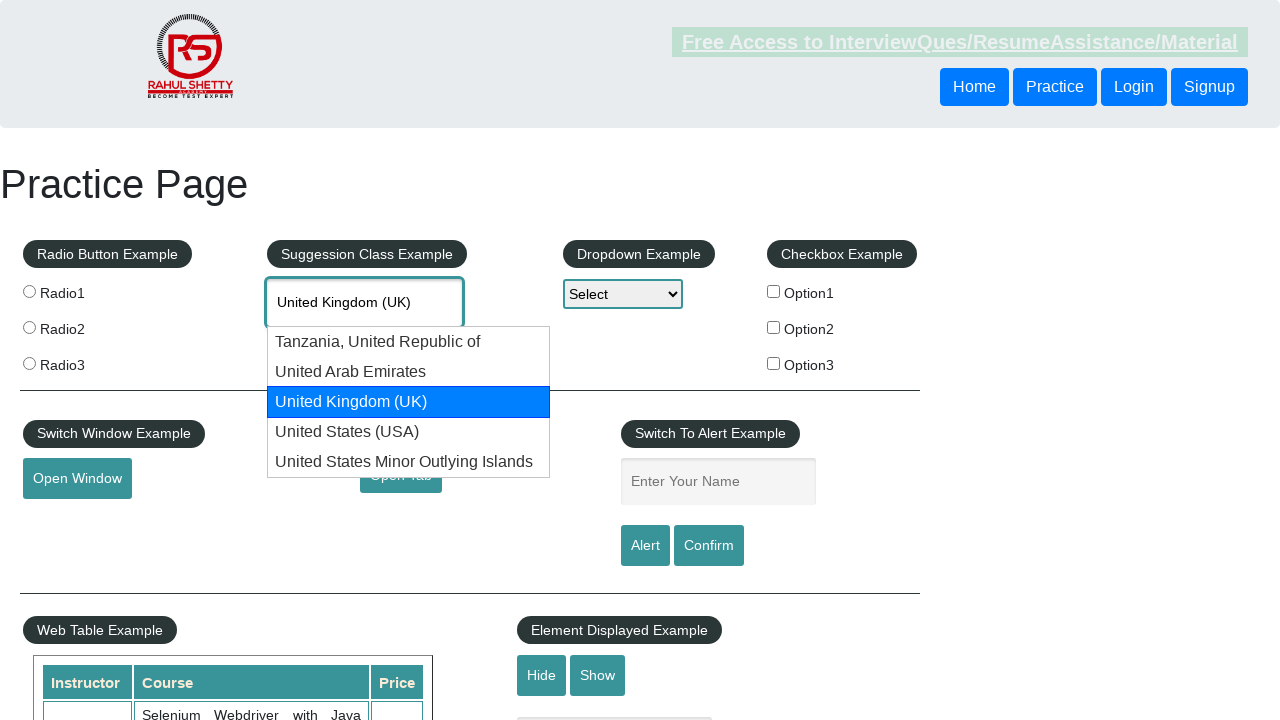

Pressed ArrowDown key to navigate to next suggestion on #autocomplete
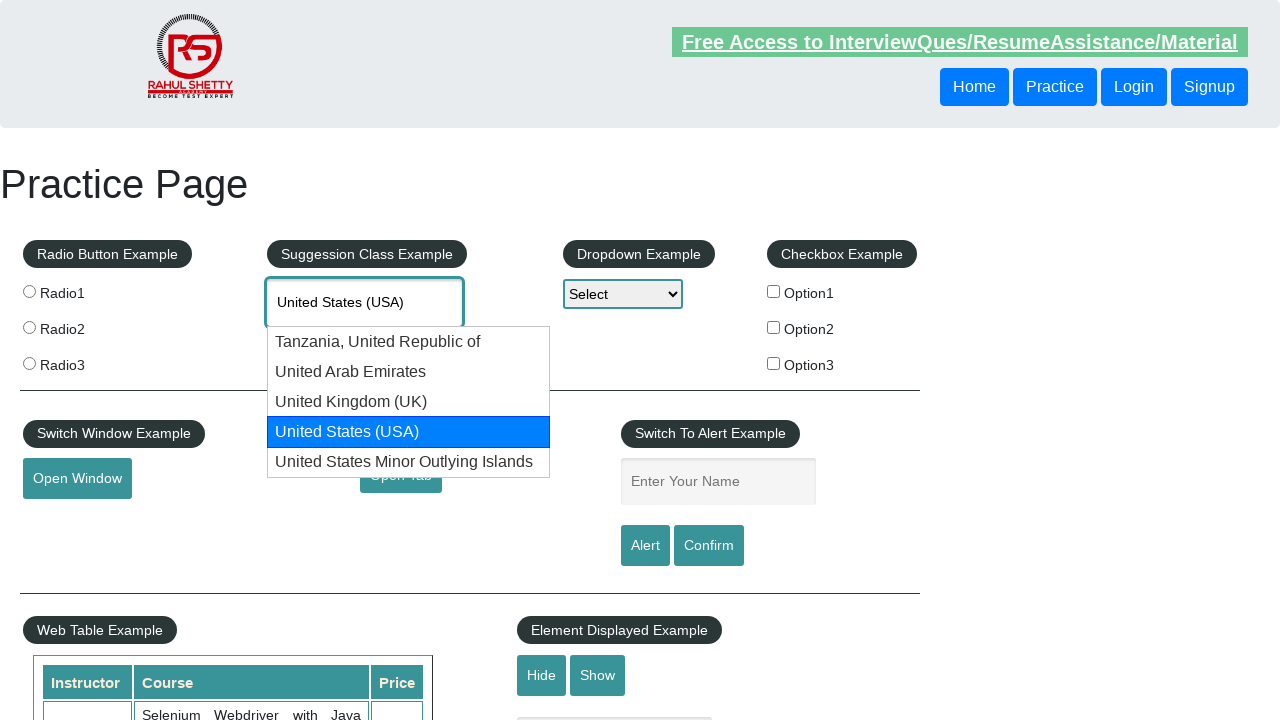

Waited 100ms for suggestion to update
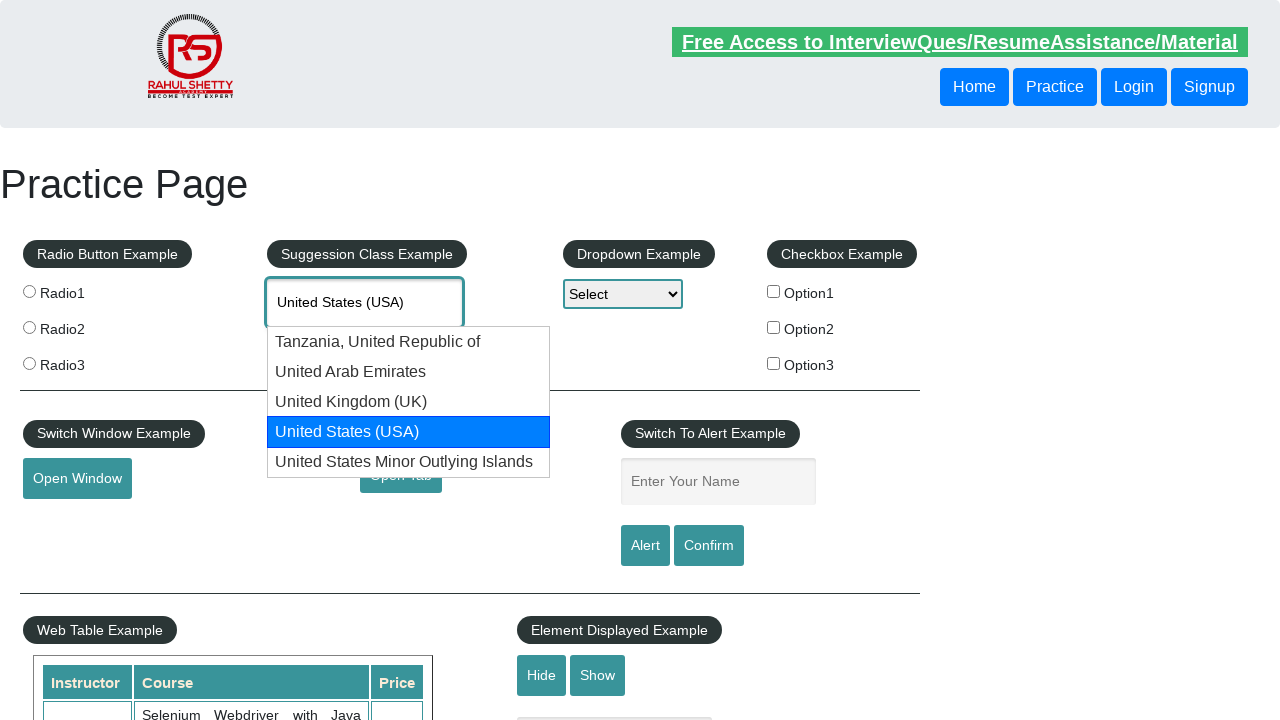

Retrieved current autocomplete value: 'United States (USA)'
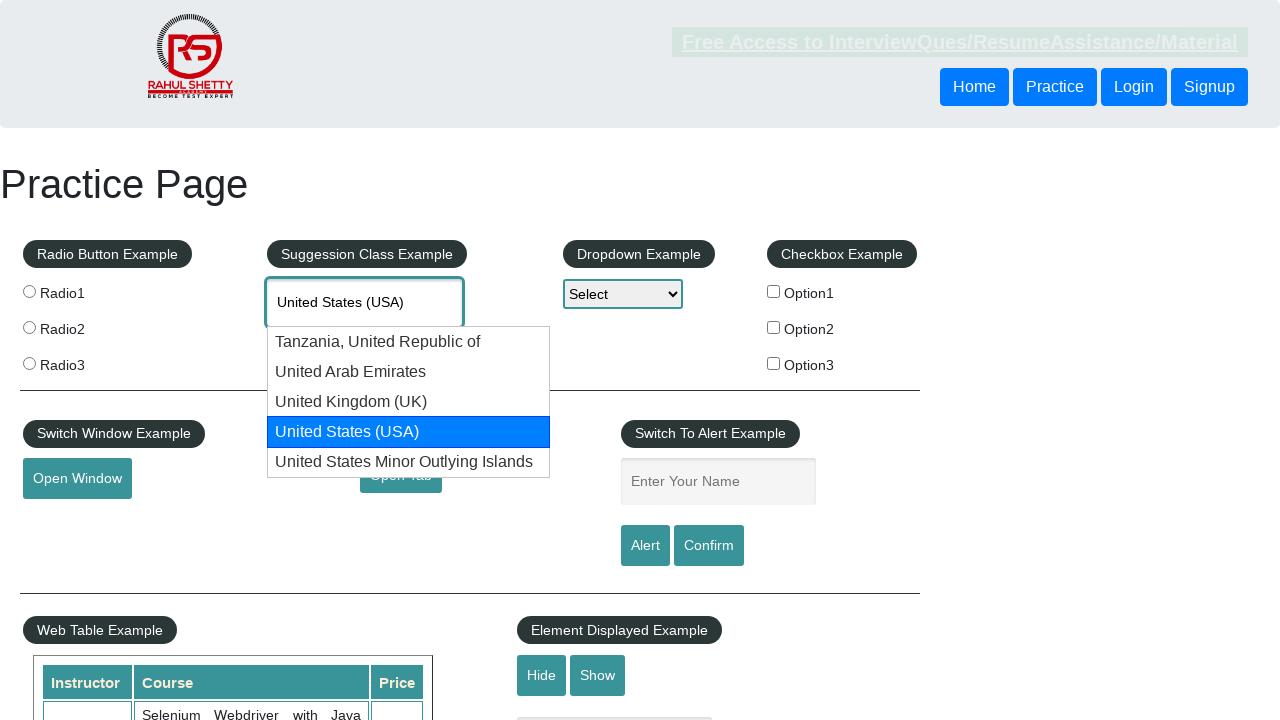

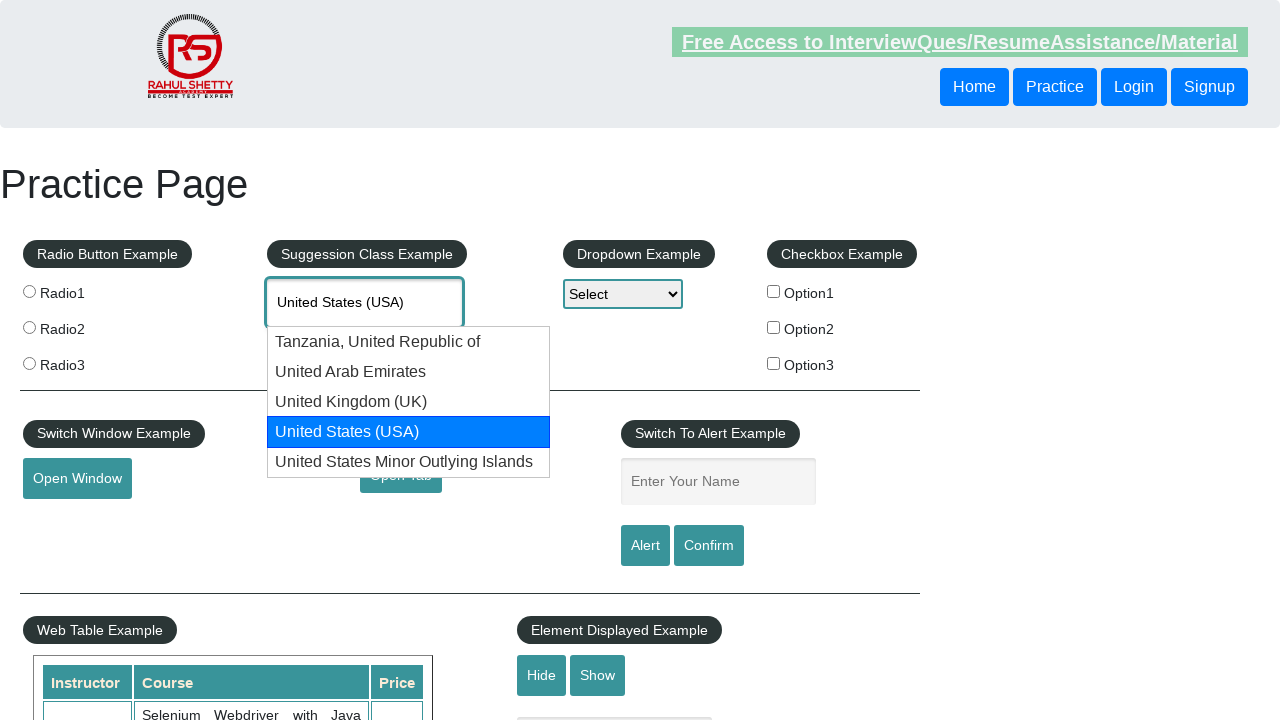